Tests unmarking items as complete by unchecking previously checked items

Starting URL: https://demo.playwright.dev/todomvc

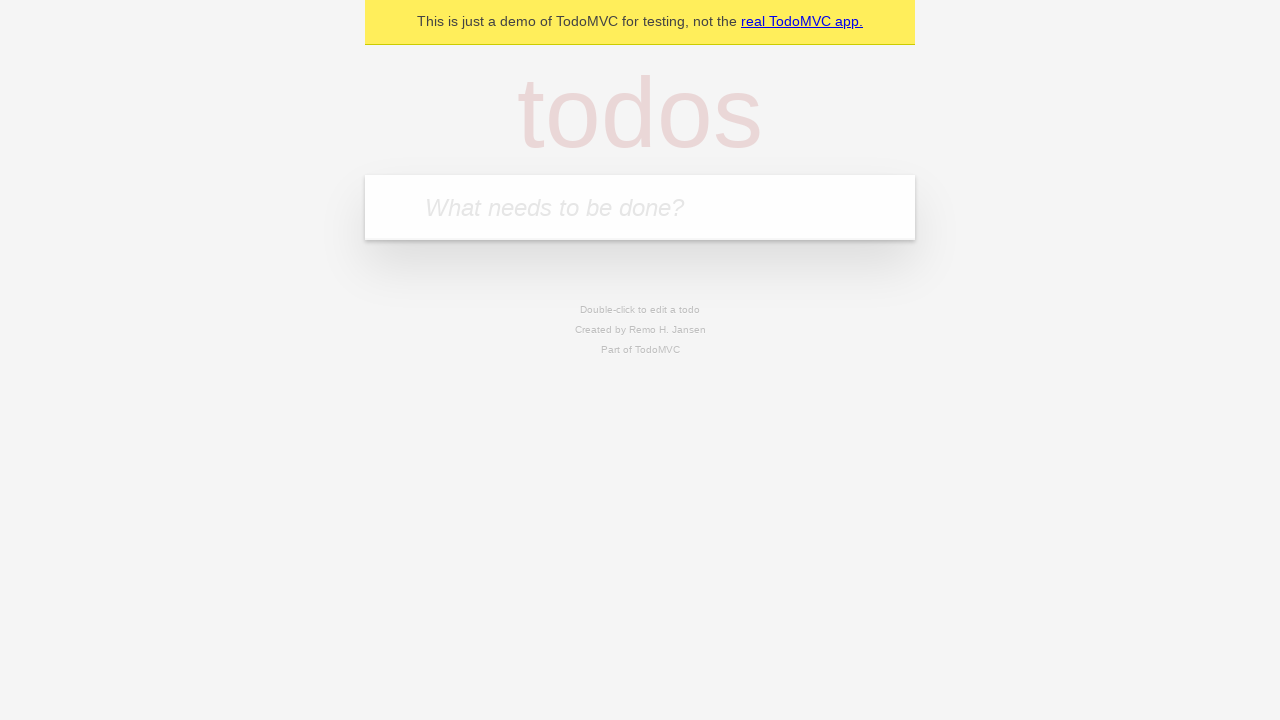

Filled todo input with 'buy some cheese' on internal:attr=[placeholder="What needs to be done?"i]
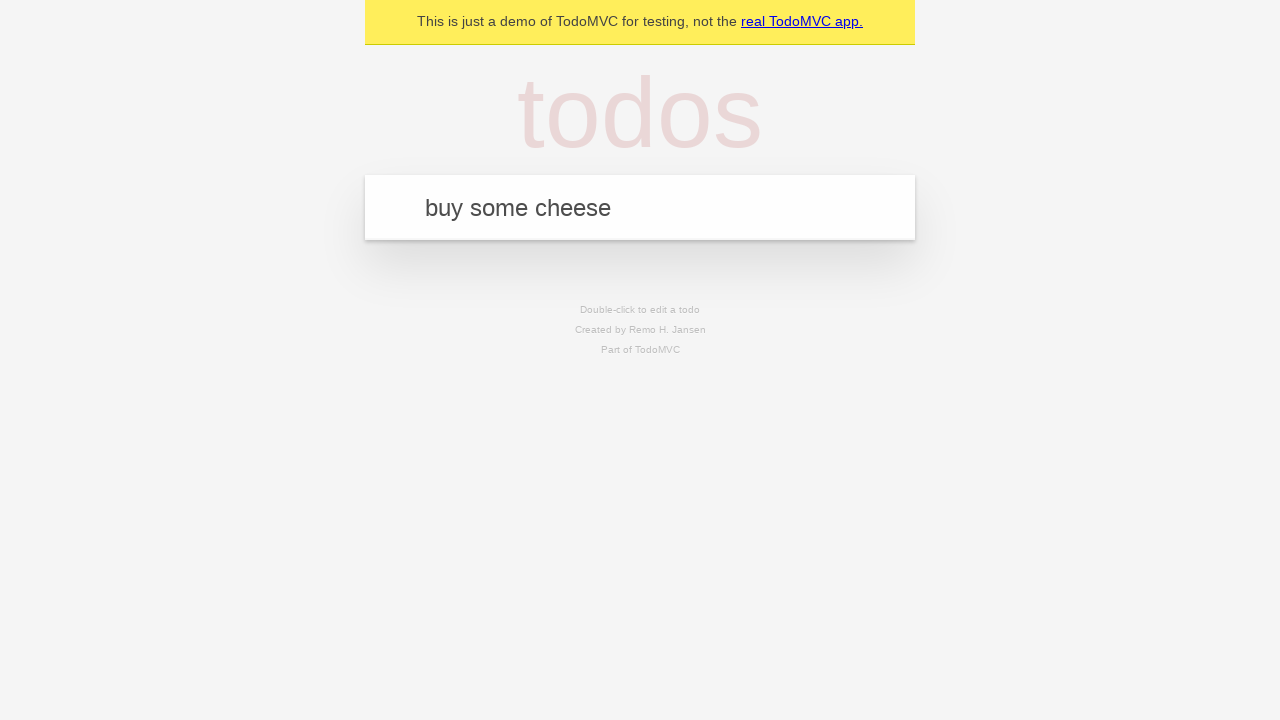

Pressed Enter to add first todo item on internal:attr=[placeholder="What needs to be done?"i]
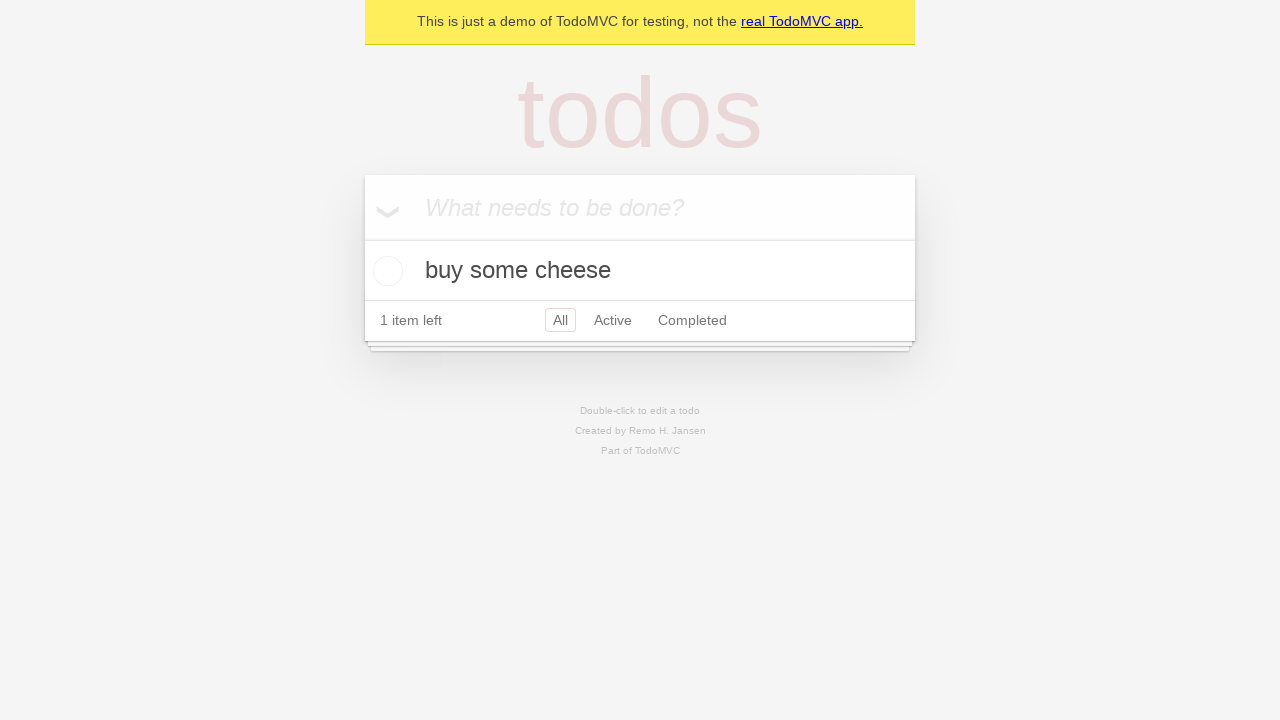

Filled todo input with 'feed the cat' on internal:attr=[placeholder="What needs to be done?"i]
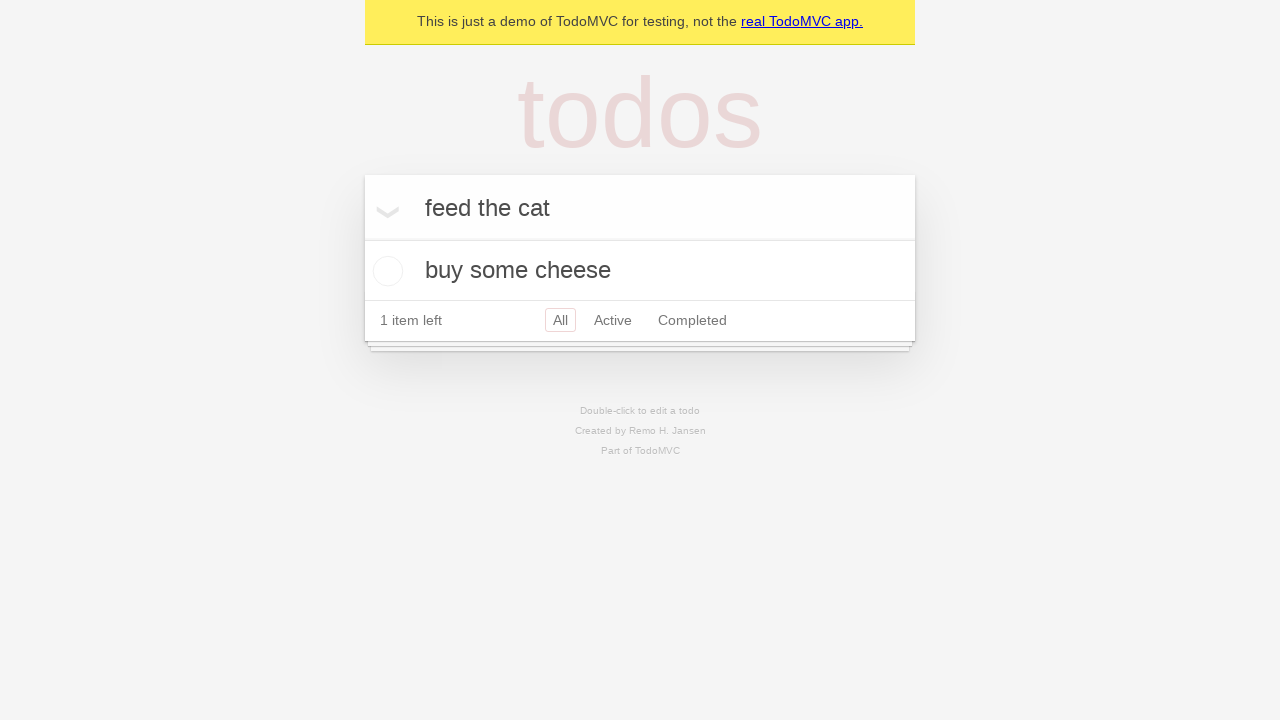

Pressed Enter to add second todo item on internal:attr=[placeholder="What needs to be done?"i]
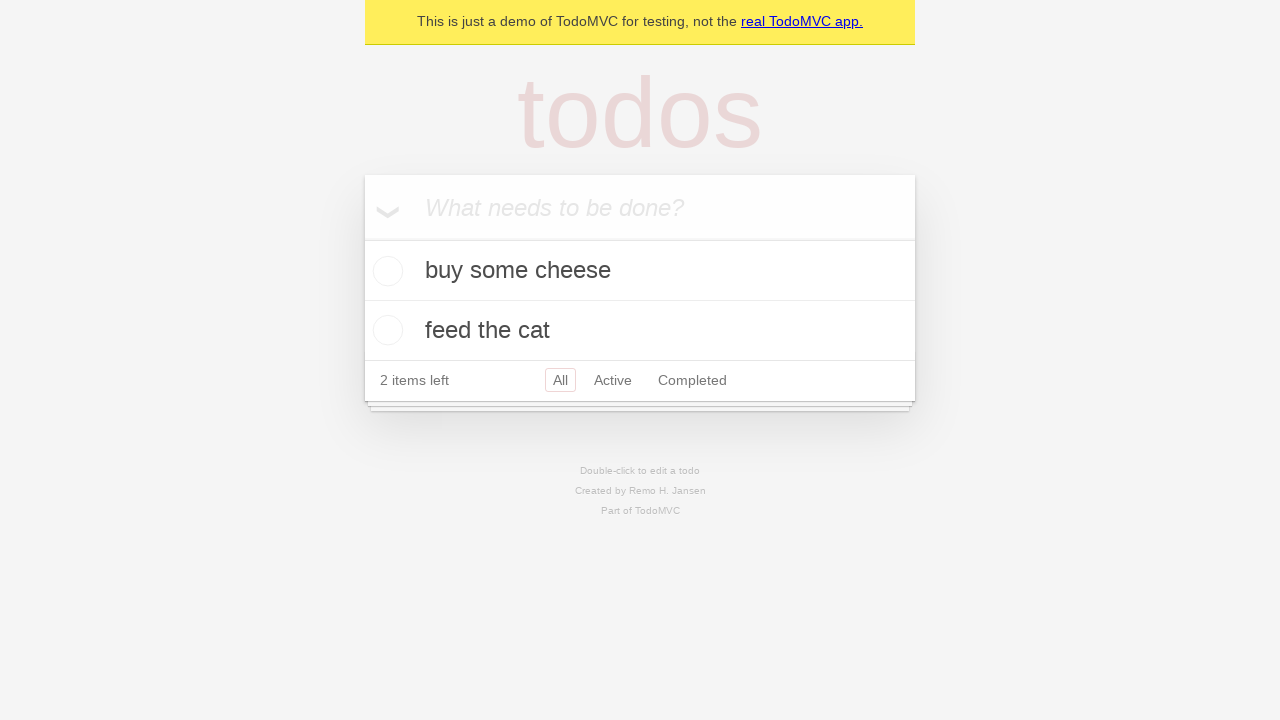

Checked first todo item checkbox at (385, 271) on internal:testid=[data-testid="todo-item"s] >> nth=0 >> internal:role=checkbox
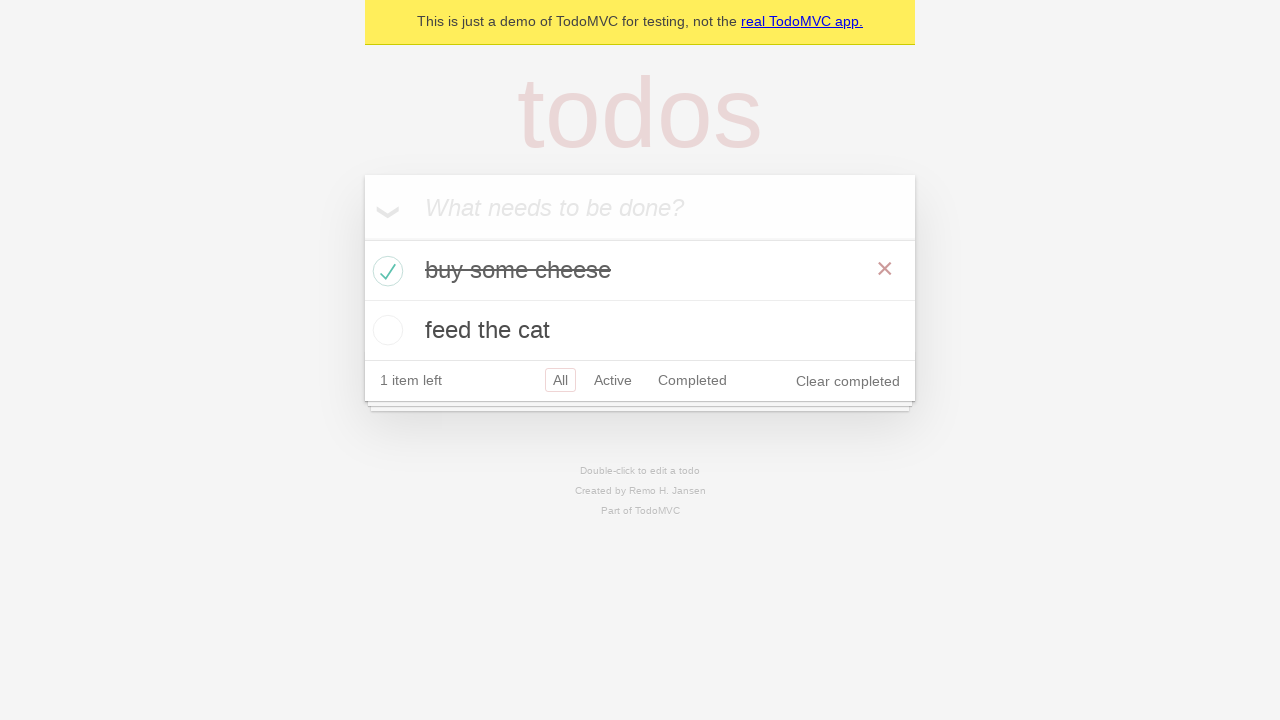

Unchecked first todo item checkbox to mark as incomplete at (385, 271) on internal:testid=[data-testid="todo-item"s] >> nth=0 >> internal:role=checkbox
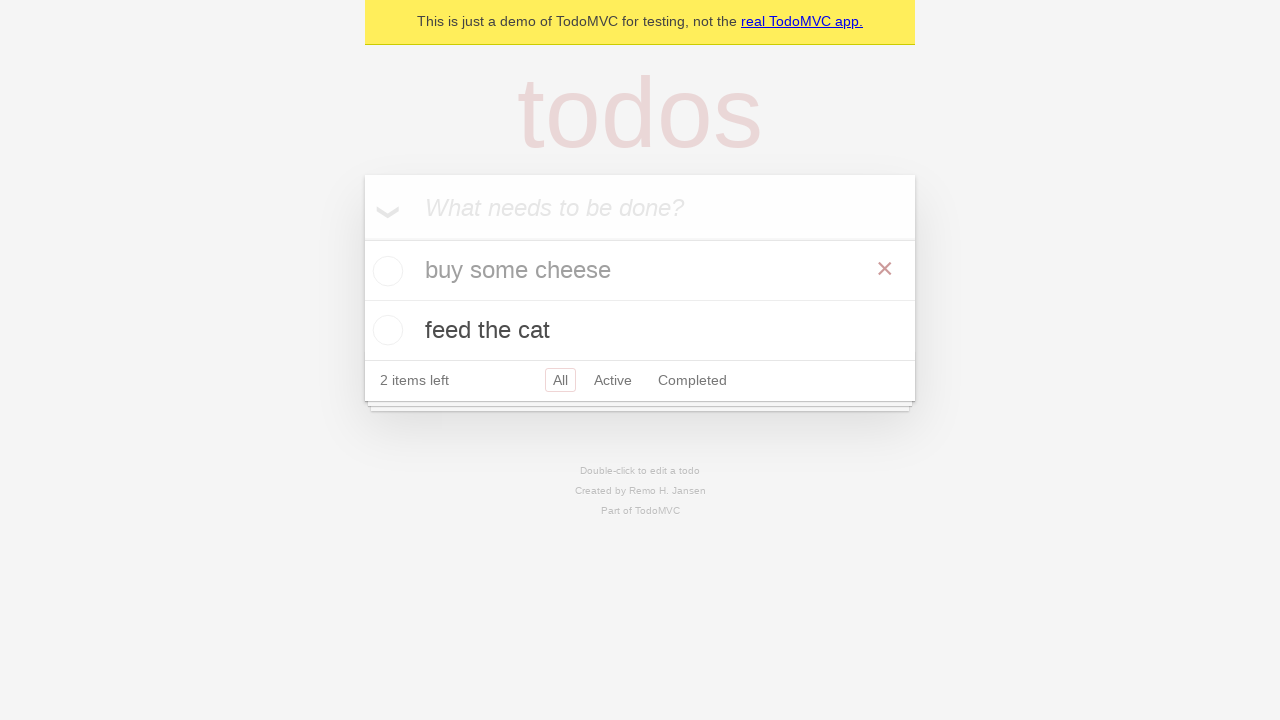

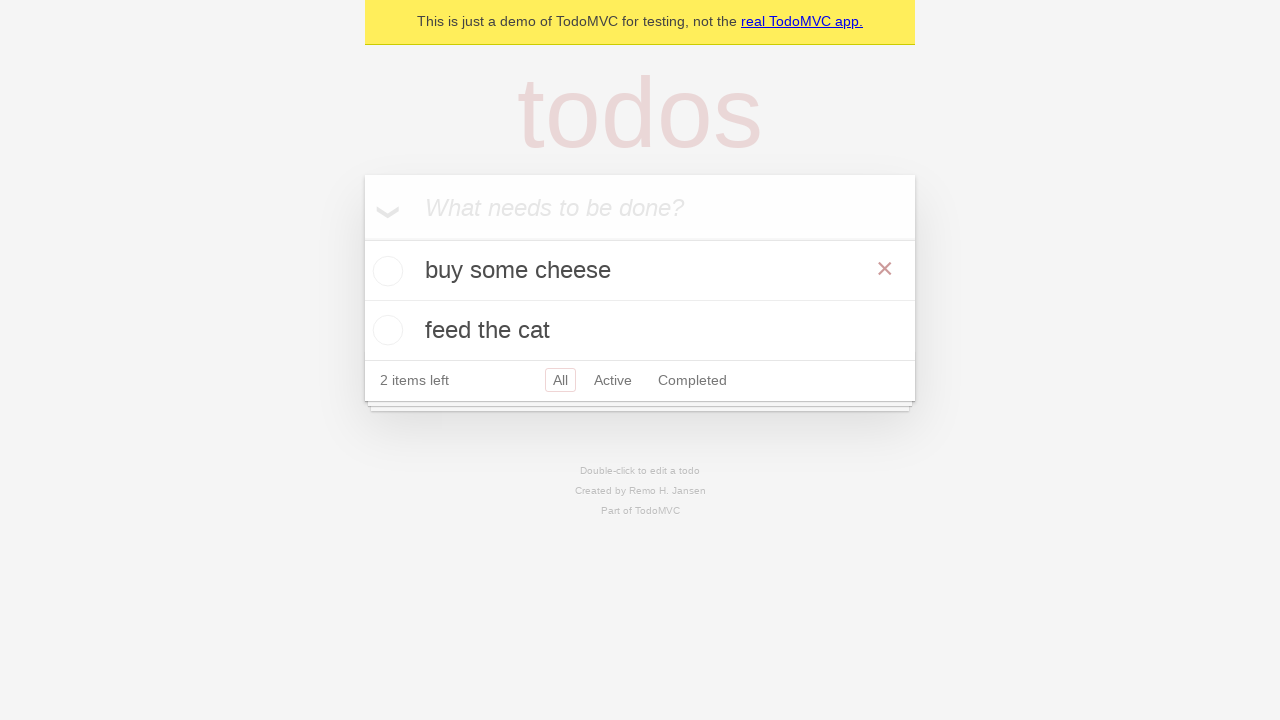